Tests a math puzzle form by reading a value from an element's custom attribute, calculating log(|12*sin(x)|), filling in the answer, selecting a checkbox and radio button, then submitting the form.

Starting URL: http://suninjuly.github.io/get_attribute.html

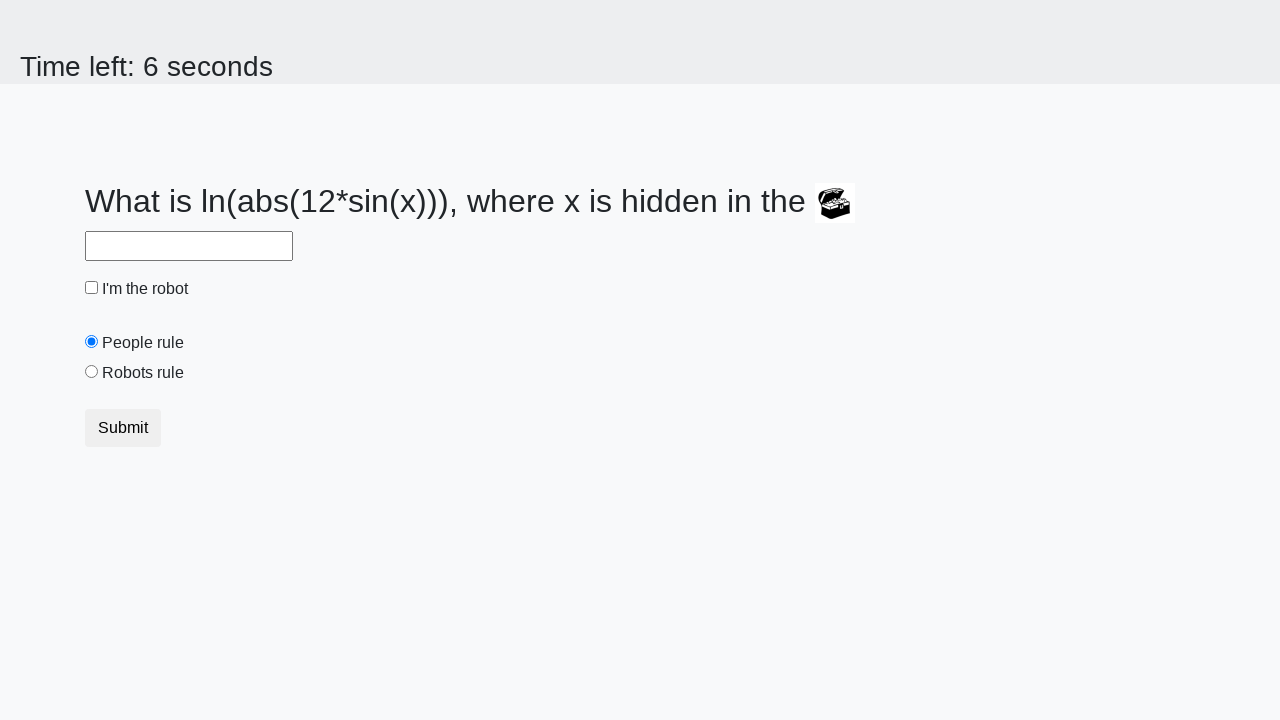

Located treasure element with id 'treasure'
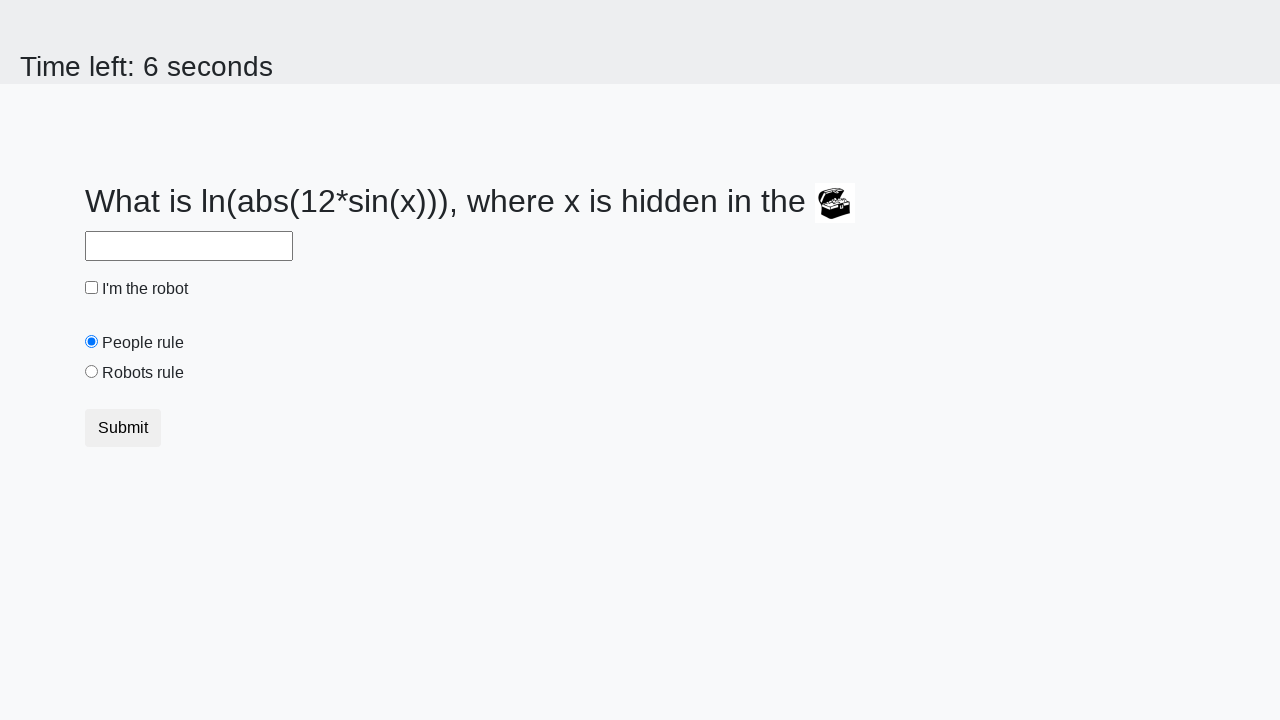

Retrieved 'valuex' attribute from treasure element
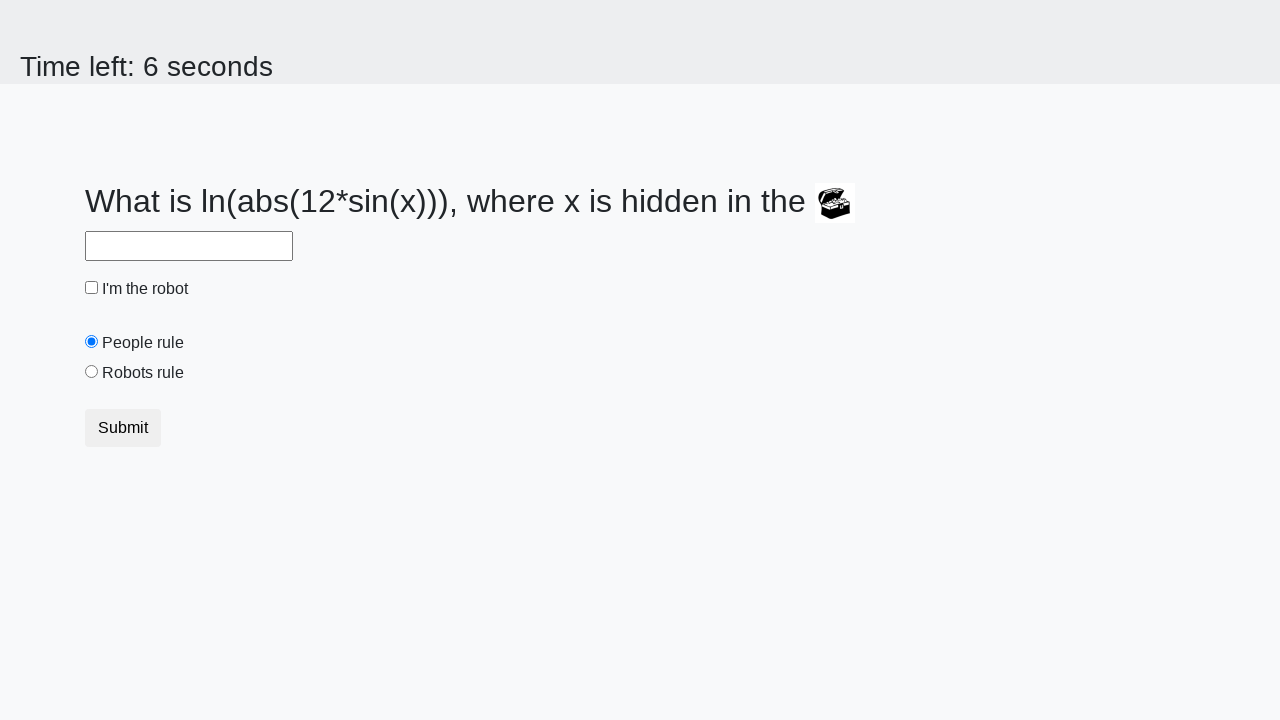

Calculated answer using formula log(|12*sin(x)|) = 2.4375747338875007
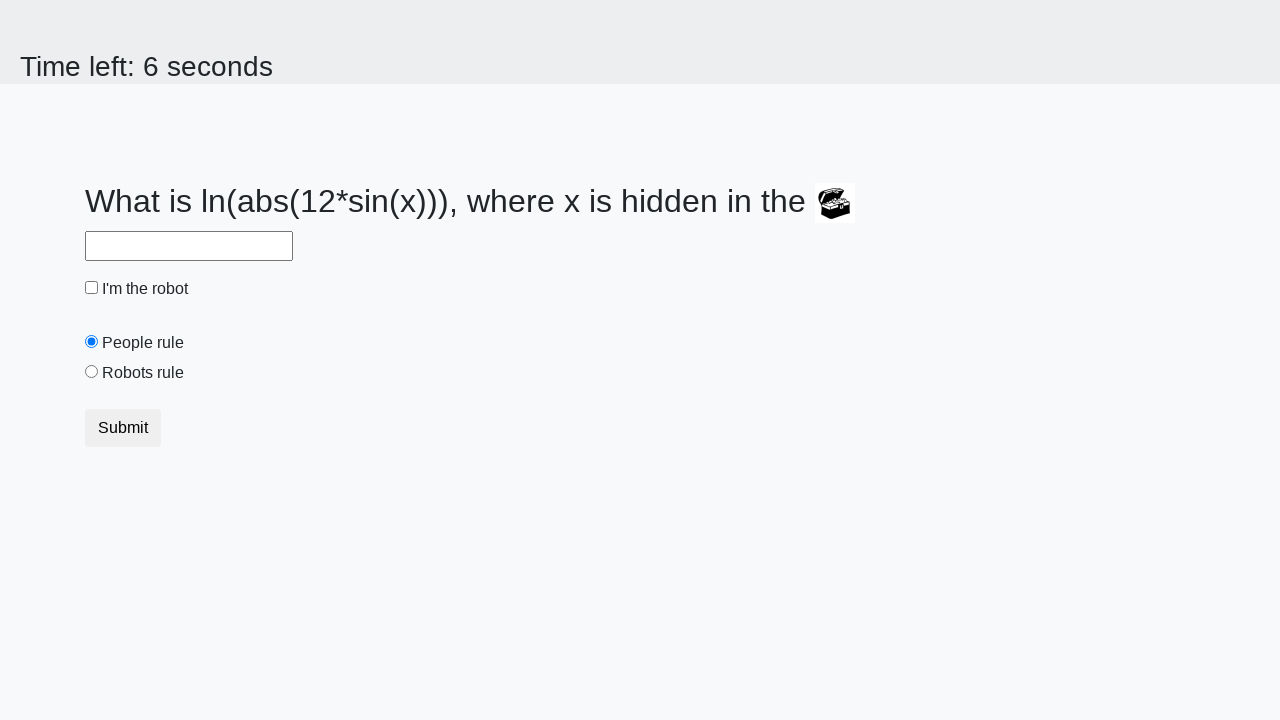

Filled answer field with calculated value '2.4375747338875007' on #answer
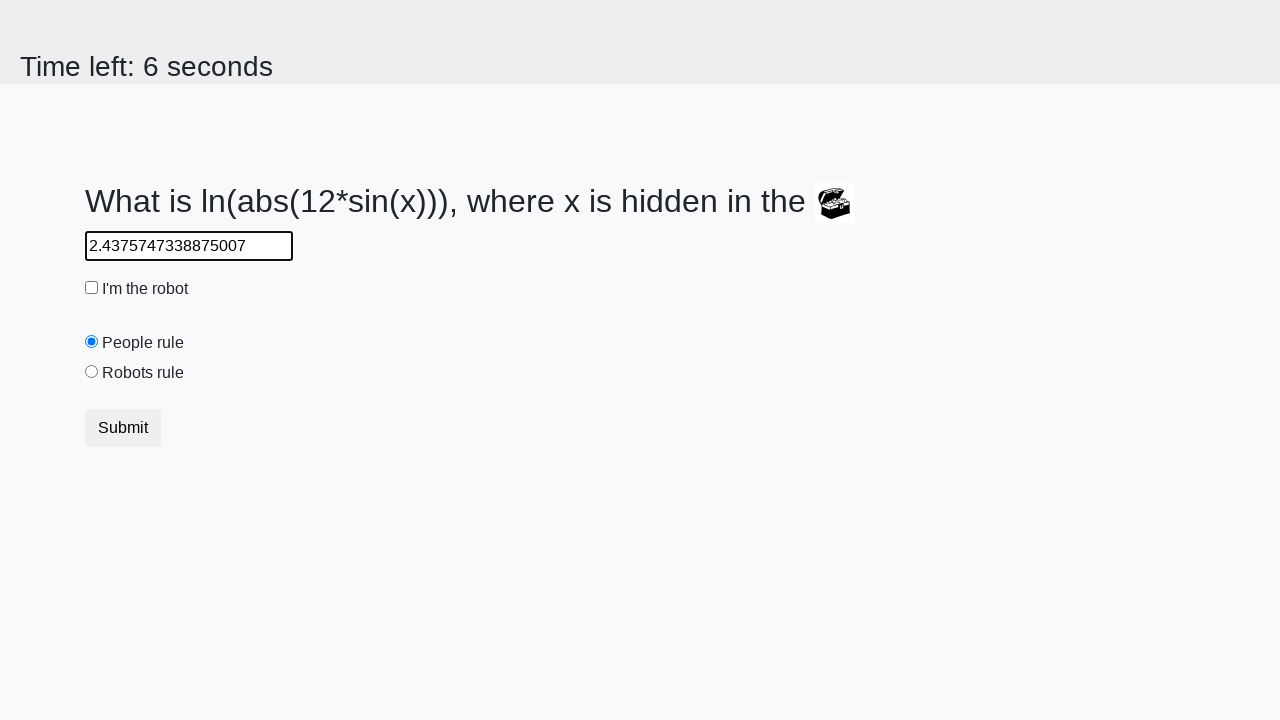

Clicked the robot checkbox at (92, 288) on #robotCheckbox
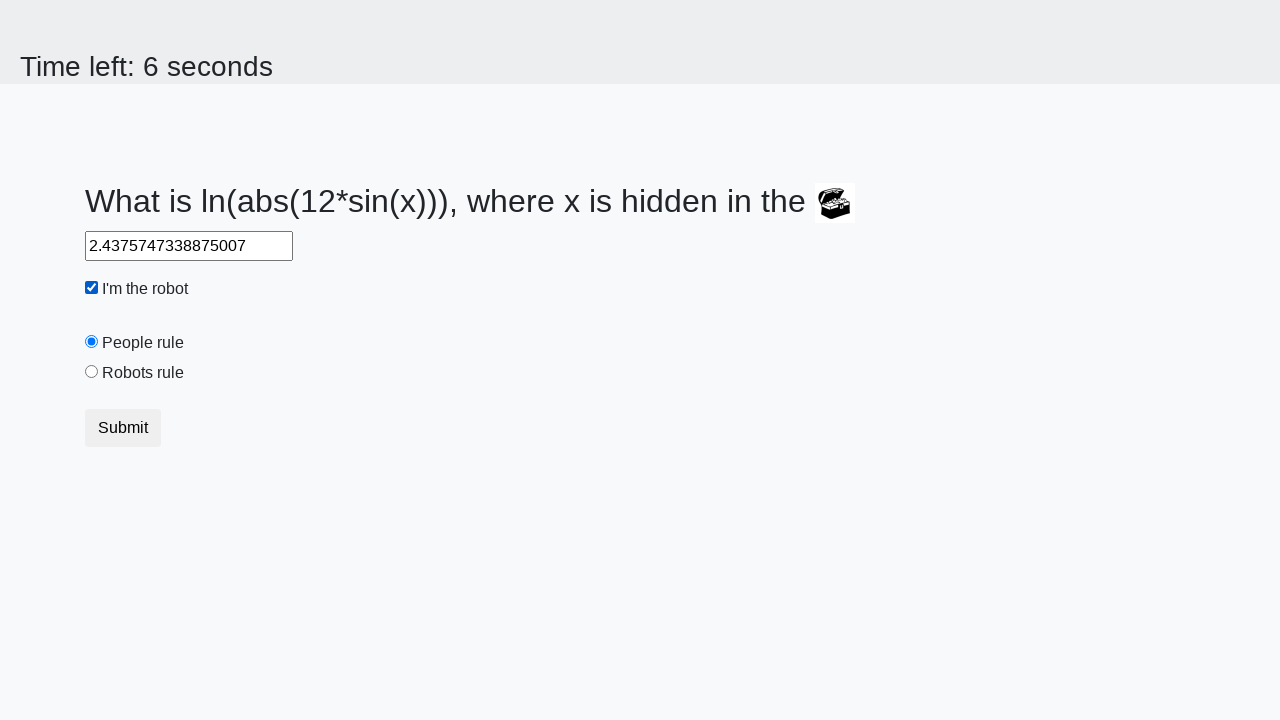

Clicked the robots rule radio button at (92, 372) on #robotsRule
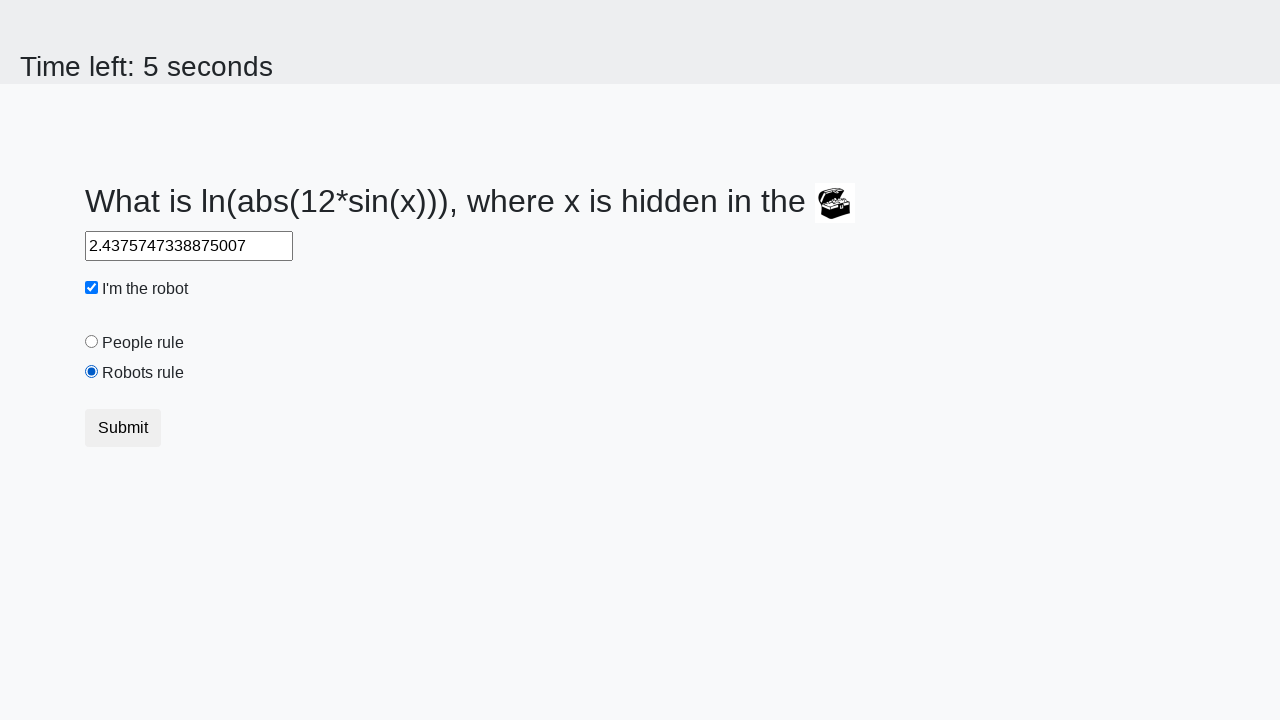

Clicked the submit button to complete the form at (123, 428) on button[type="submit"]
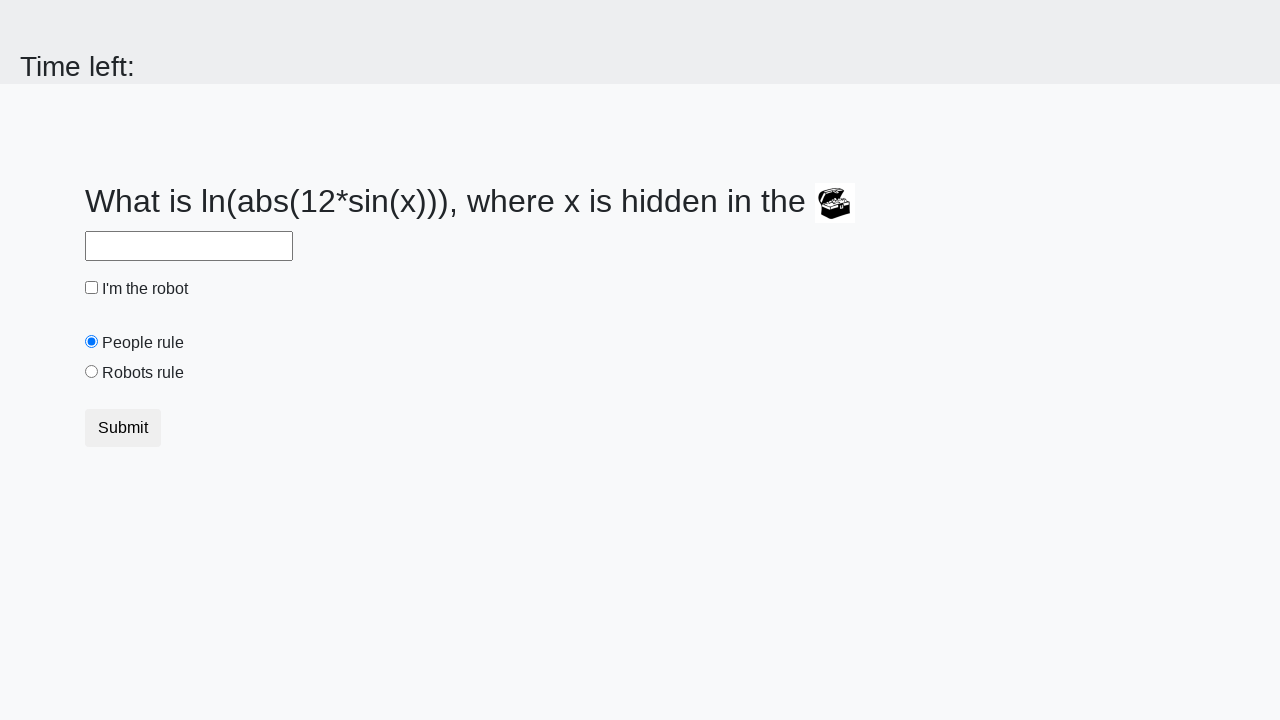

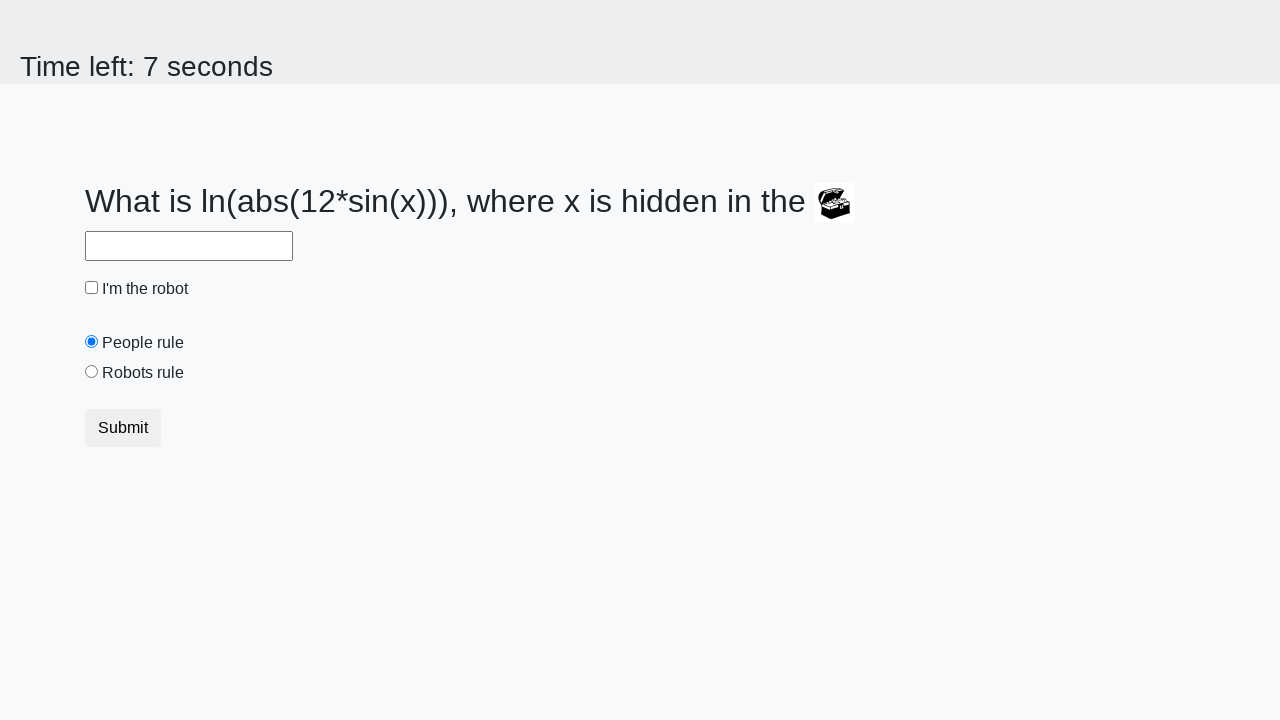